Tests double-click functionality on a button element using mouse actions

Starting URL: https://demoqa.com/buttons

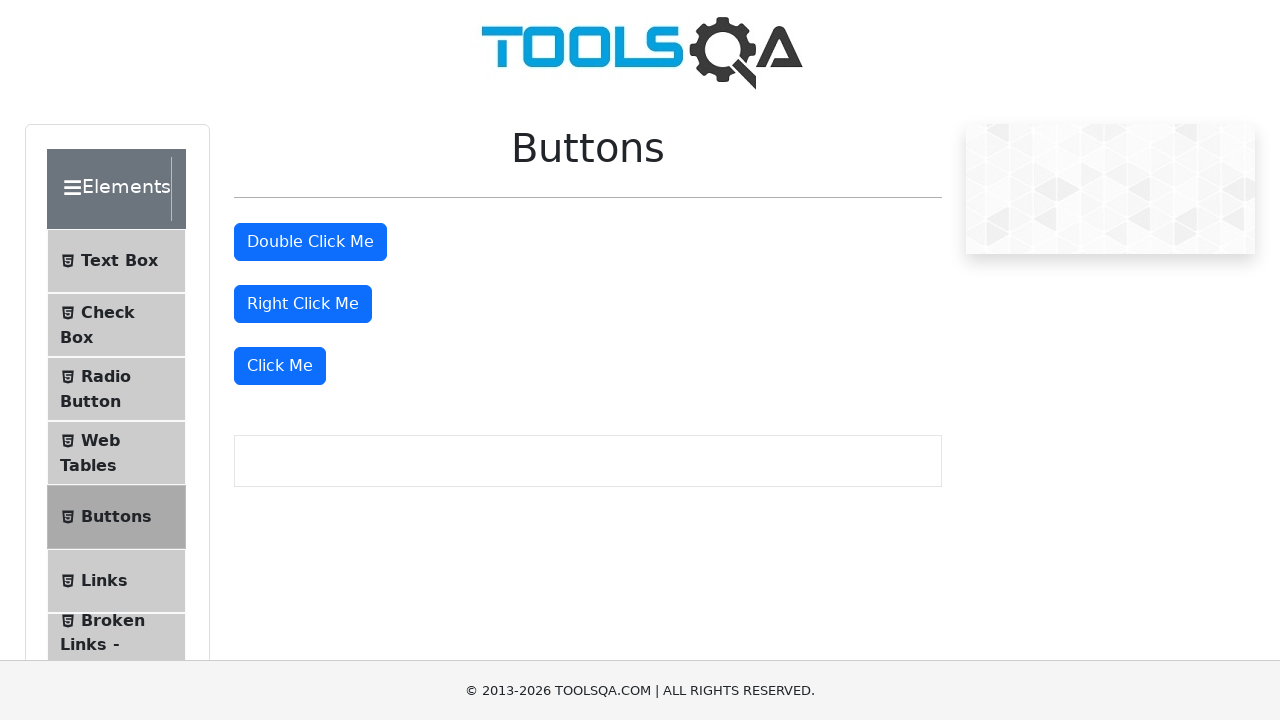

Double-clicked the double-click button element at (310, 242) on xpath=//button[@id='doubleClickBtn']
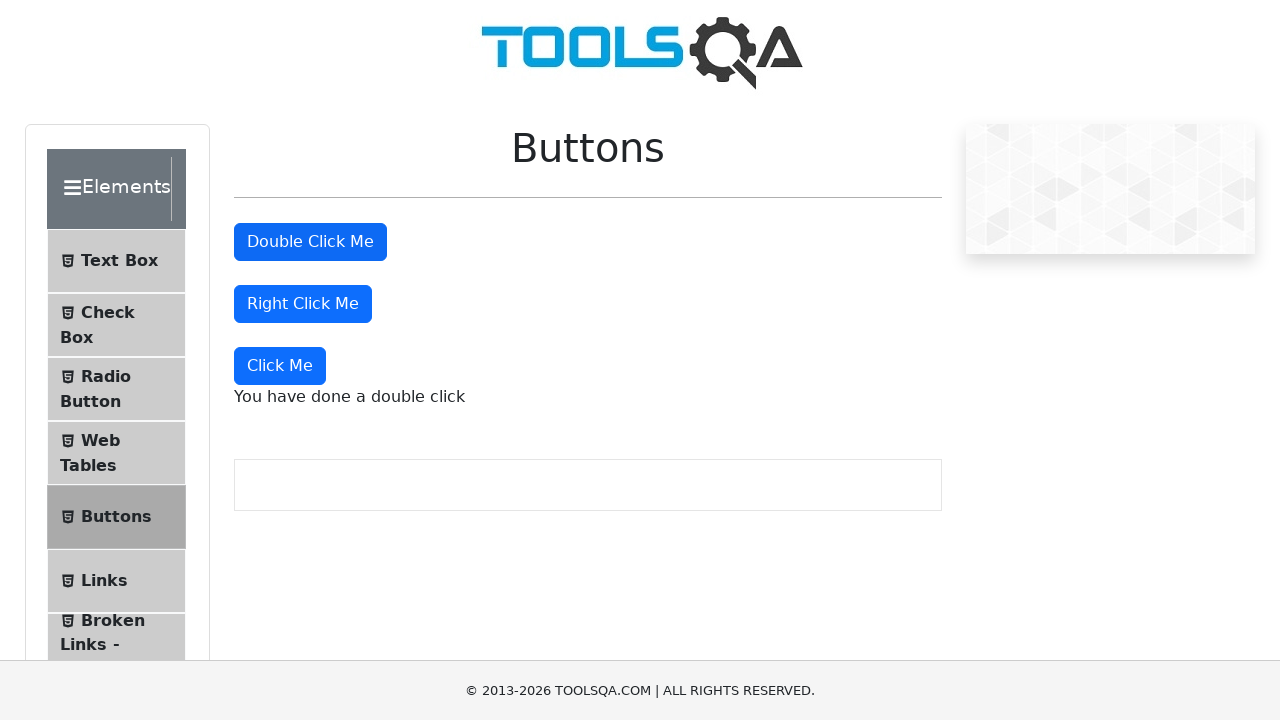

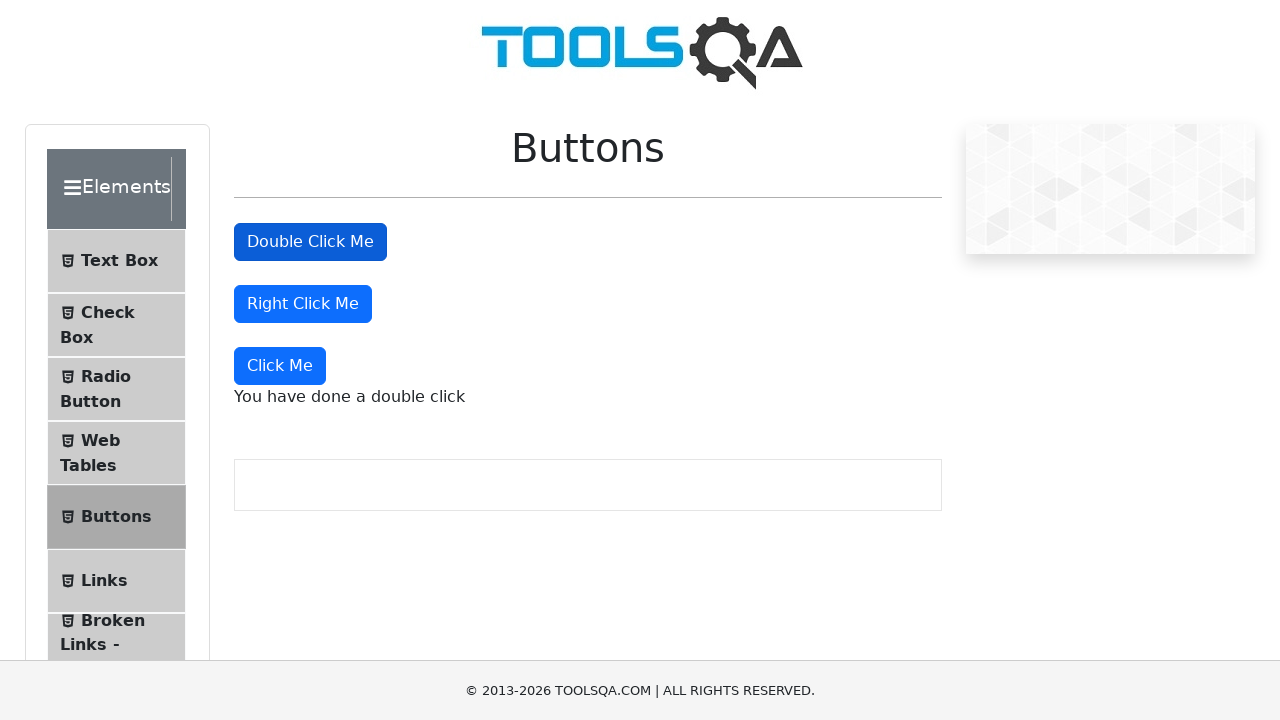